Tests radio button functionality by clicking on the "Yes" radio button and verifying its selection state, also checks that the "No" radio button is disabled

Starting URL: https://demoqa.com/radio-button

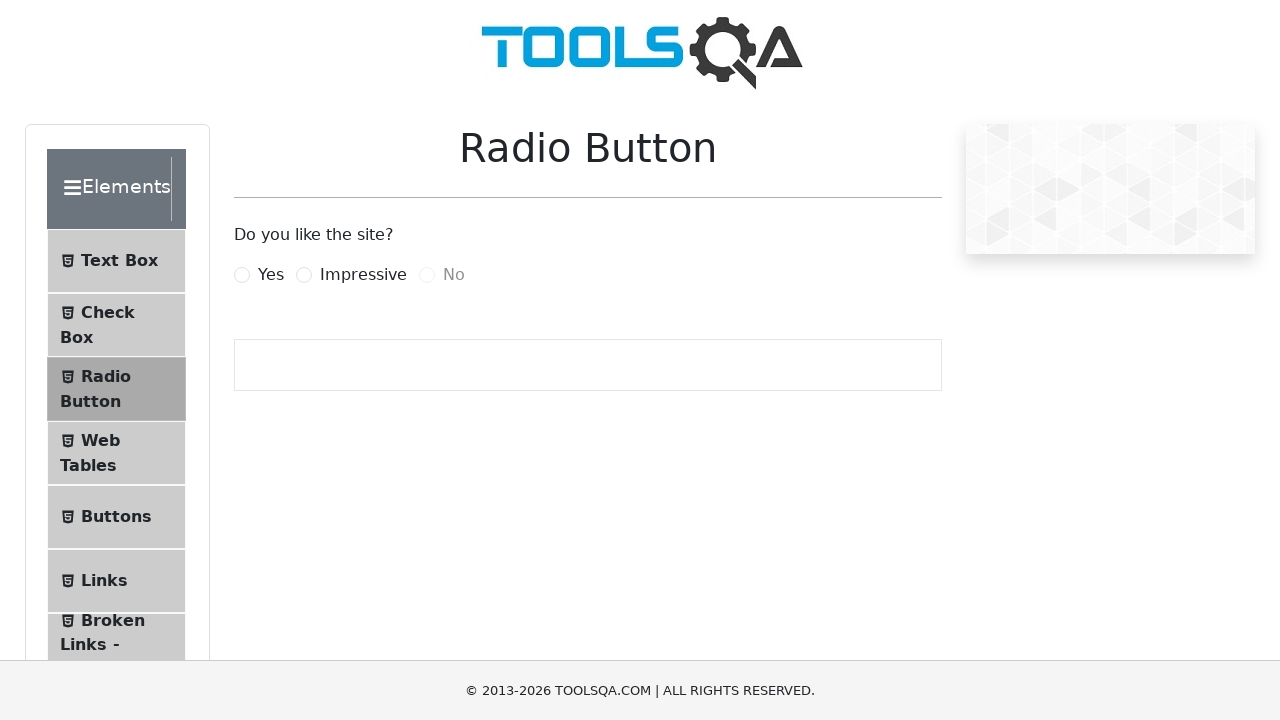

Scrolled down 200 pixels to reveal radio buttons
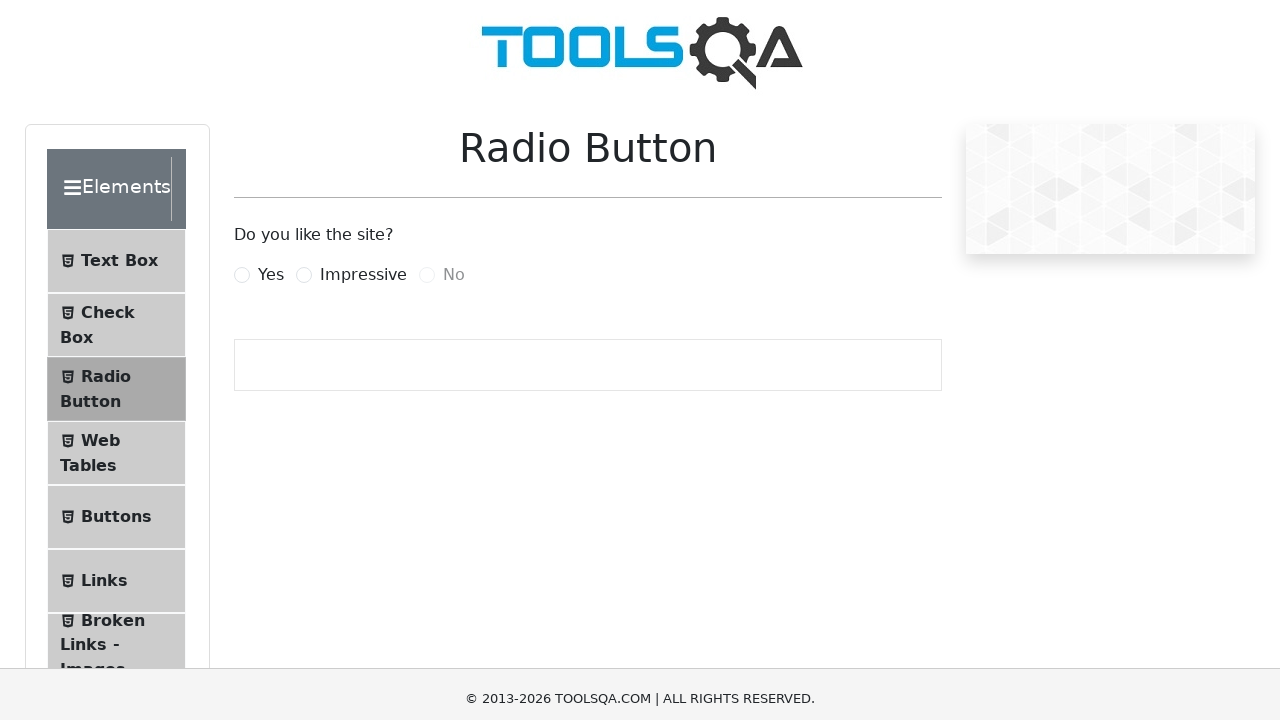

Clicked on the 'Yes' radio button label at (271, 75) on label[for="yesRadio"]
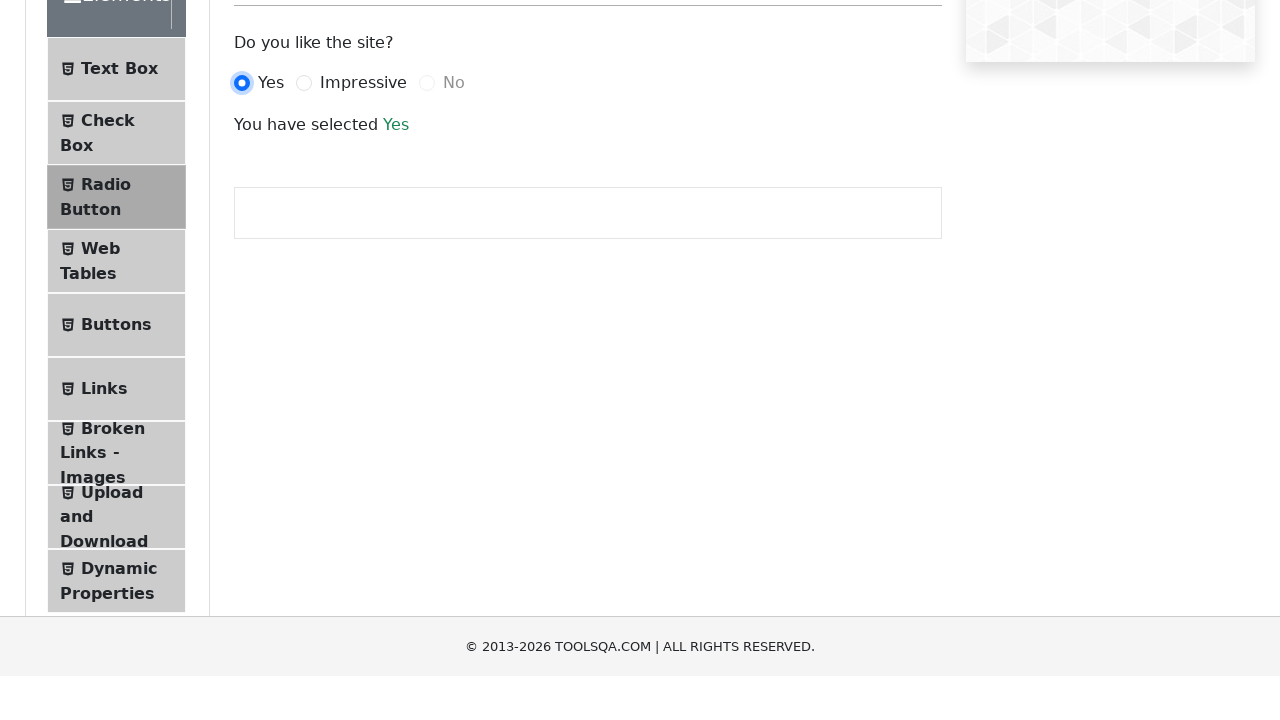

Verified that the 'Yes' radio button is selected
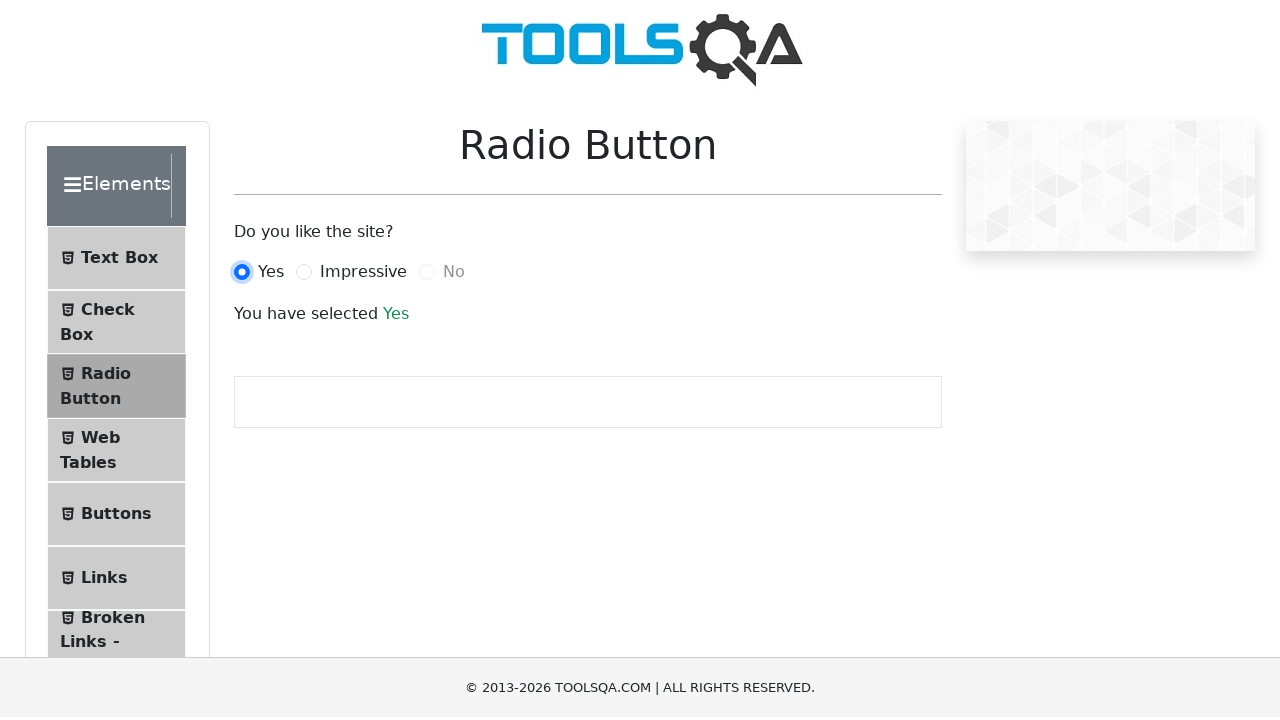

Verified that the 'No' radio button is disabled
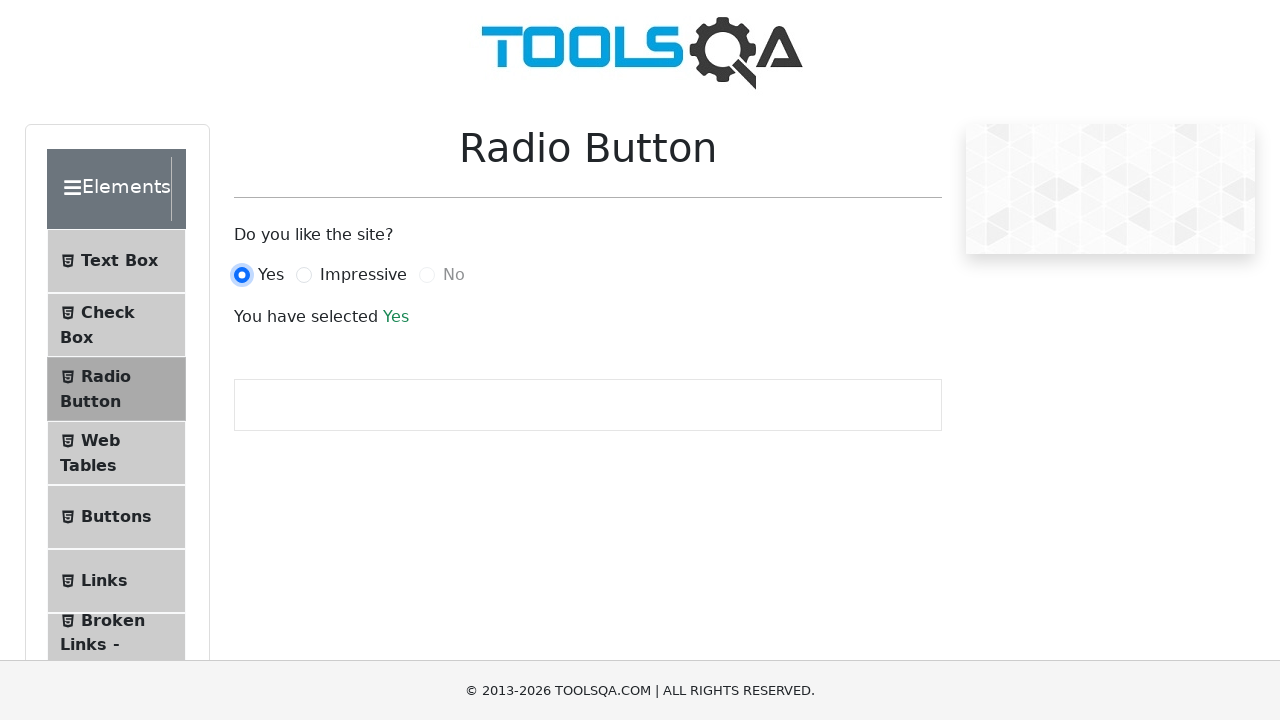

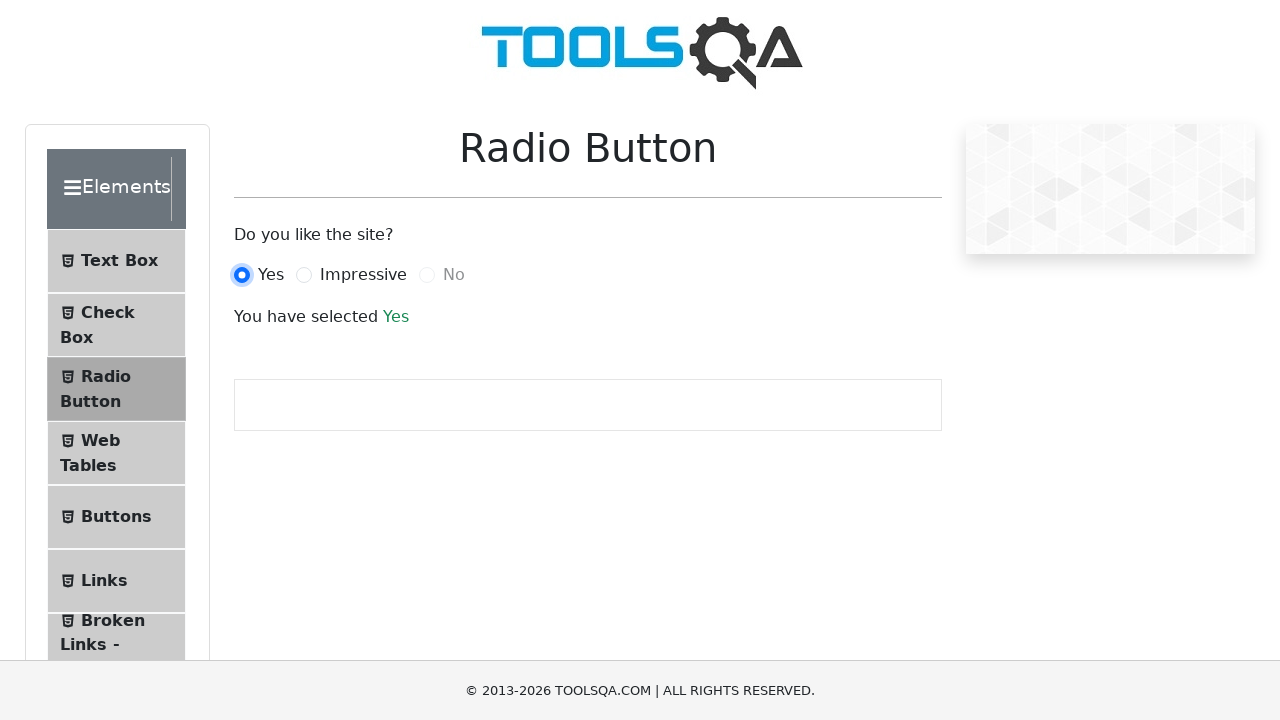